Tests right-click context menu functionality by right-clicking on an element and verifying the context menu appears

Starting URL: http://swisnl.github.io/jQuery-contextMenu/demo.html

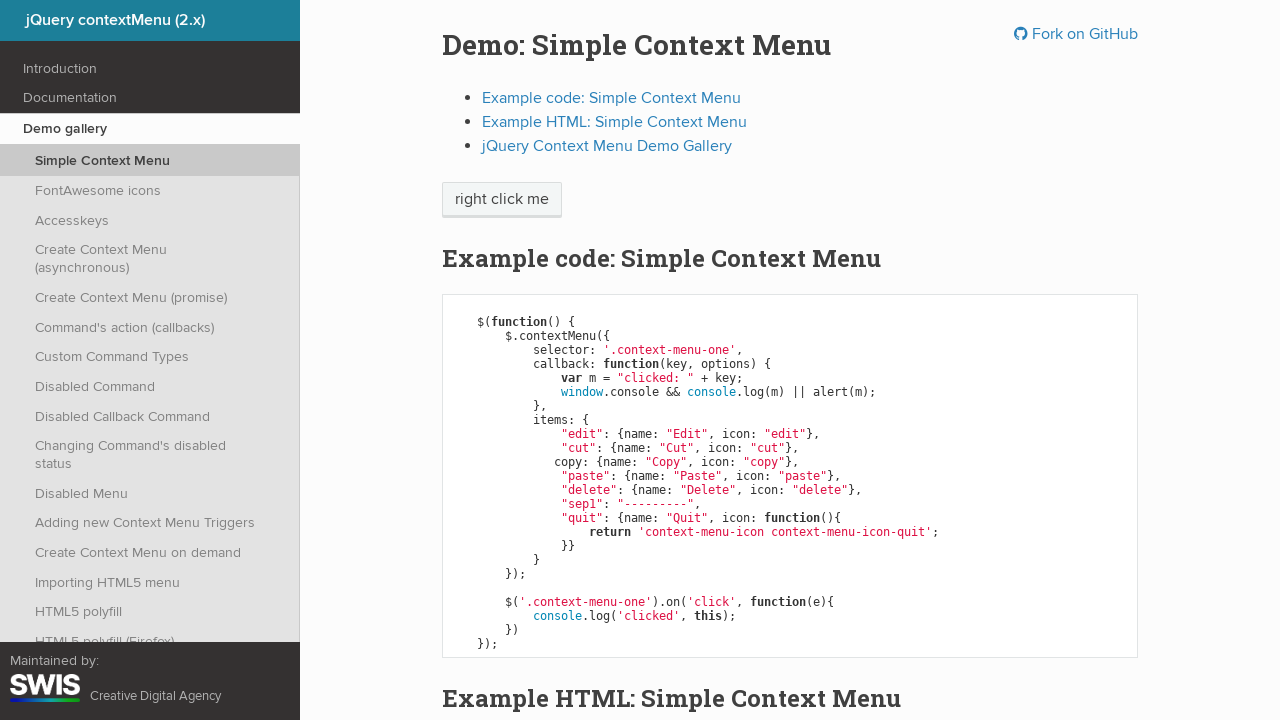

Right-clicked on the context menu demo element at (502, 200) on .context-menu-one
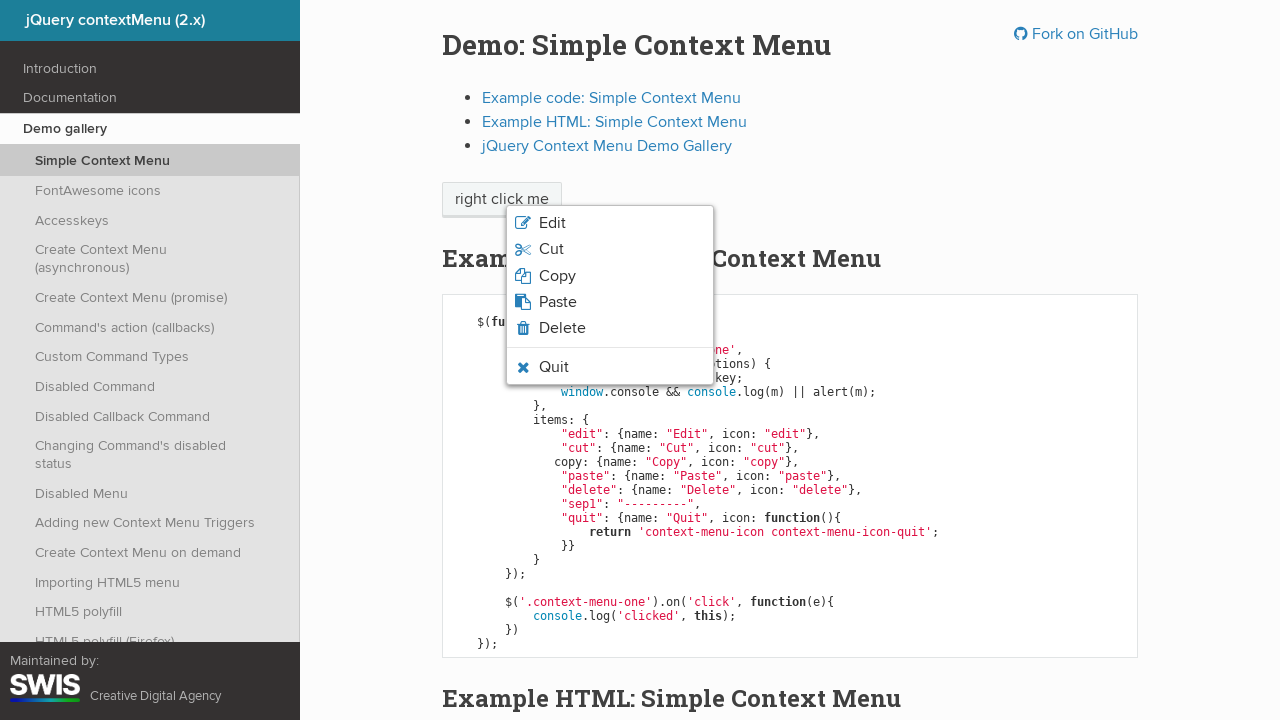

Context menu appeared with Quit option visible
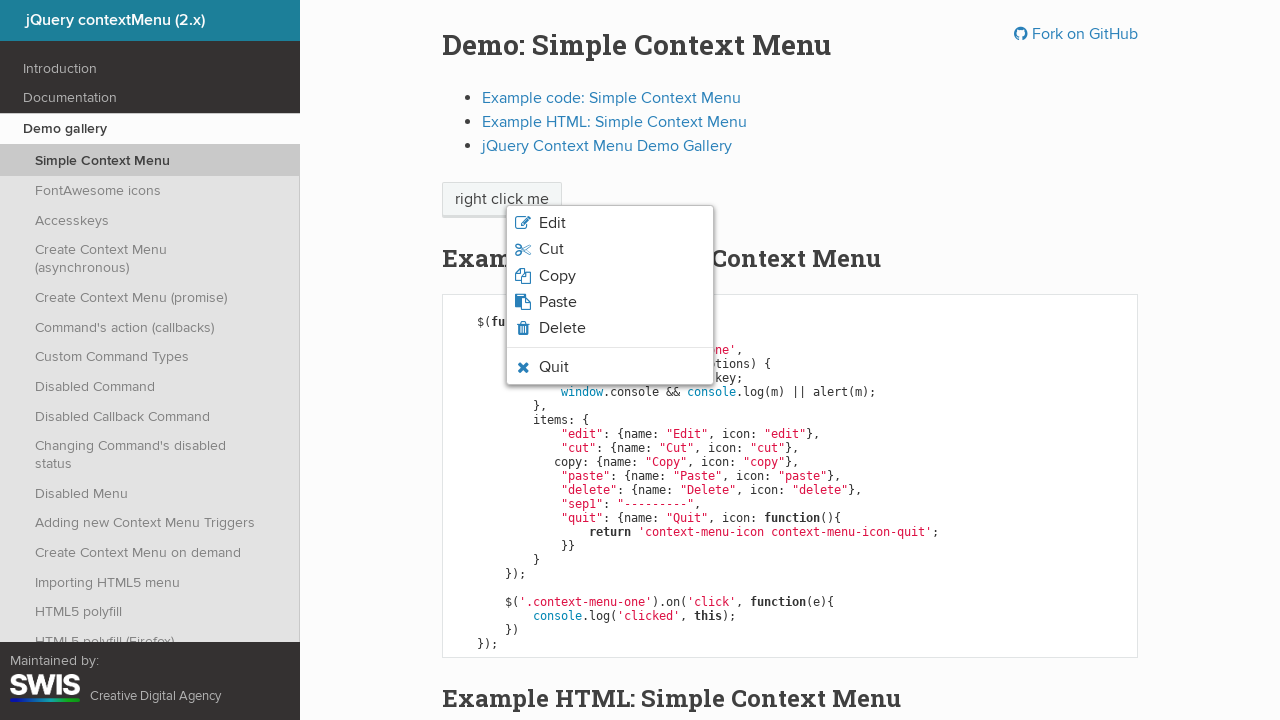

Hovered over the Quit option in context menu at (610, 367) on .context-menu-item:has-text('Quit')
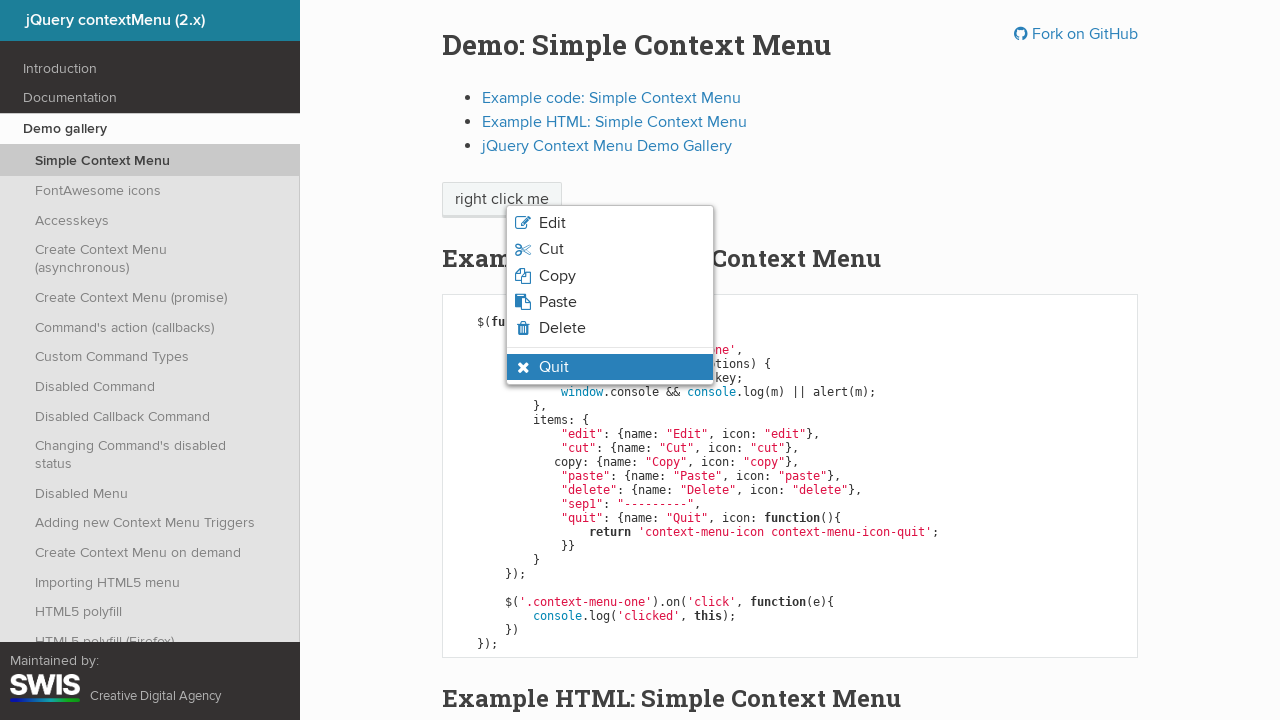

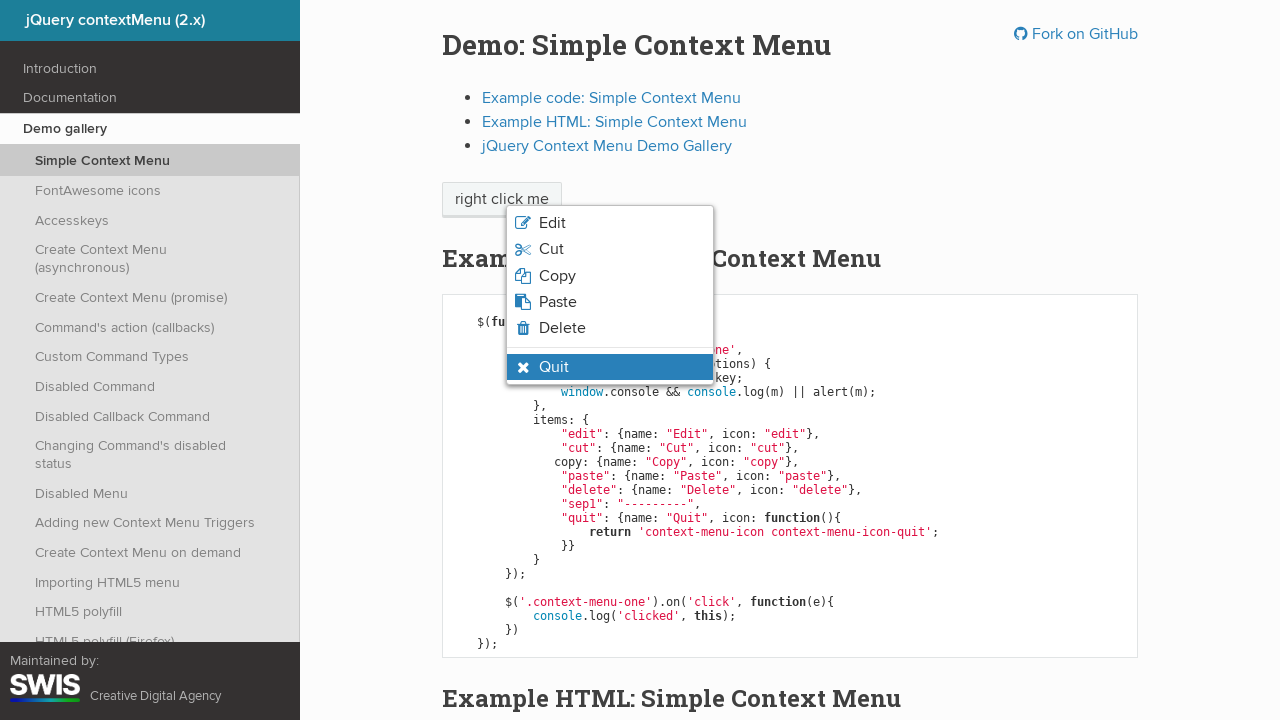